Navigates to a Selenium practice page and verifies the current URL matches the expected URL

Starting URL: https://www.tutorialspoint.com/selenium/practice/selenium_automation_practice.php

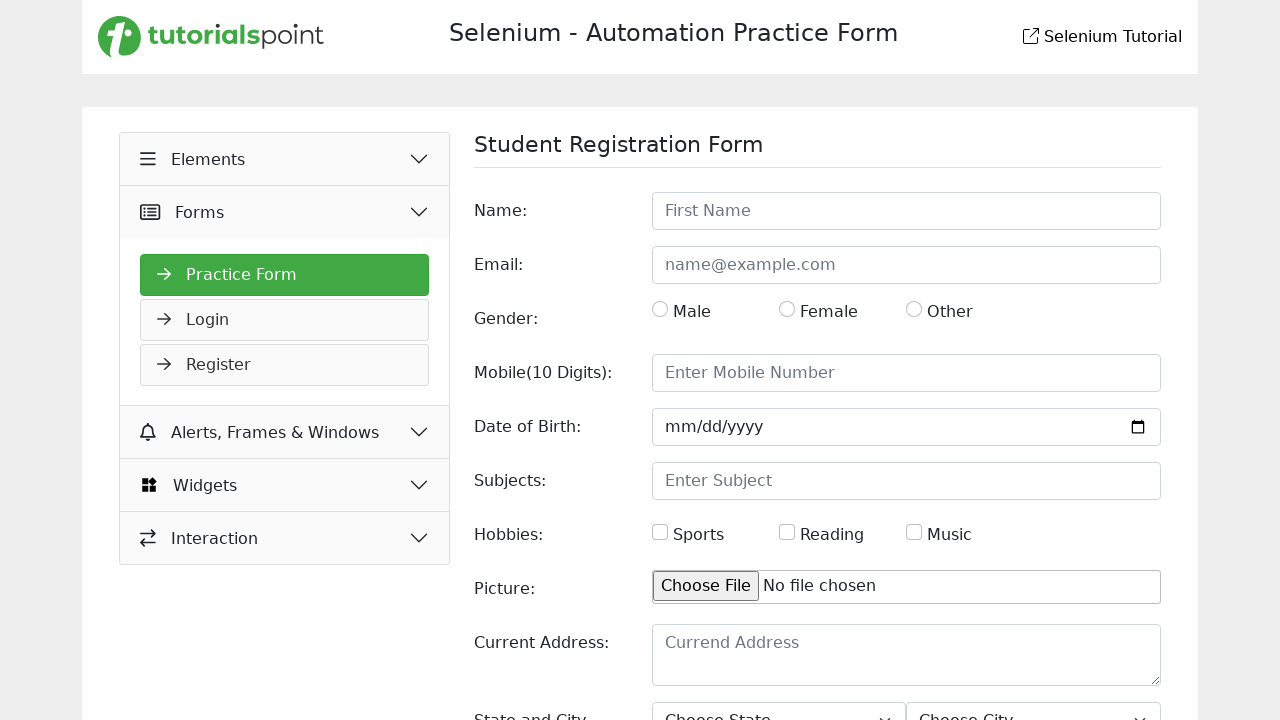

Waited for page to reach networkidle state
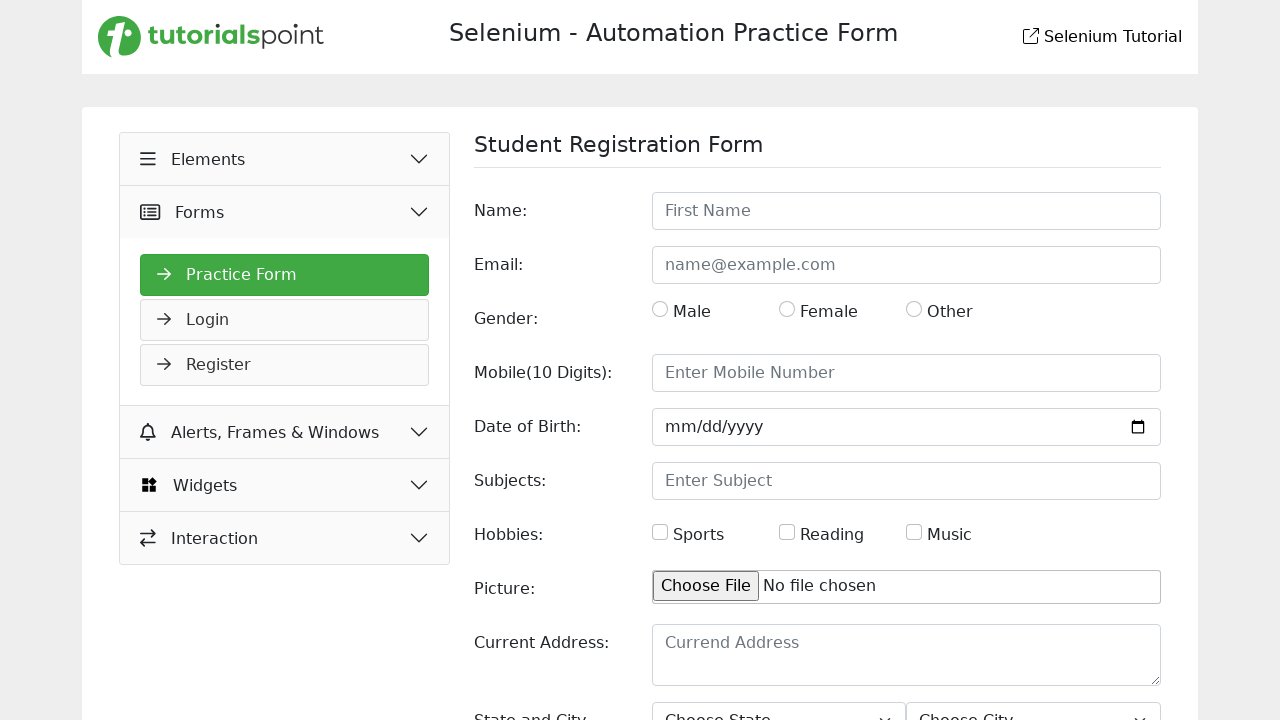

Retrieved current URL from page
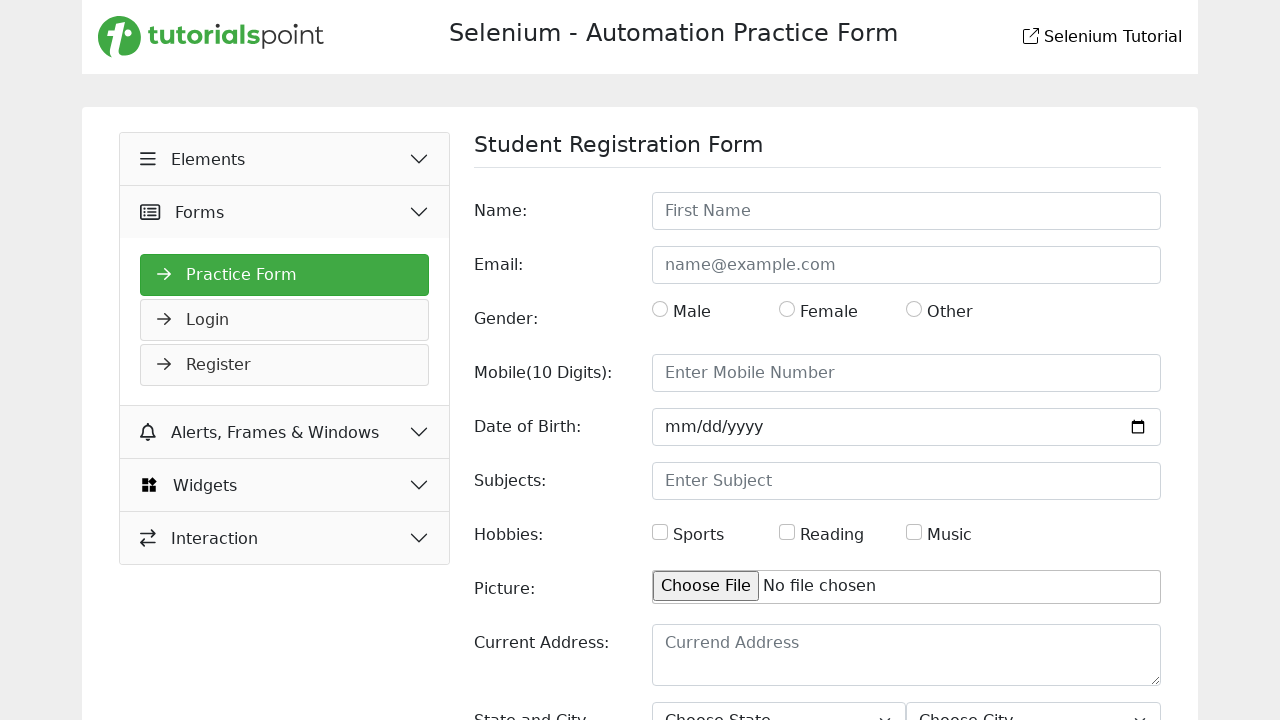

Set expected URL for comparison
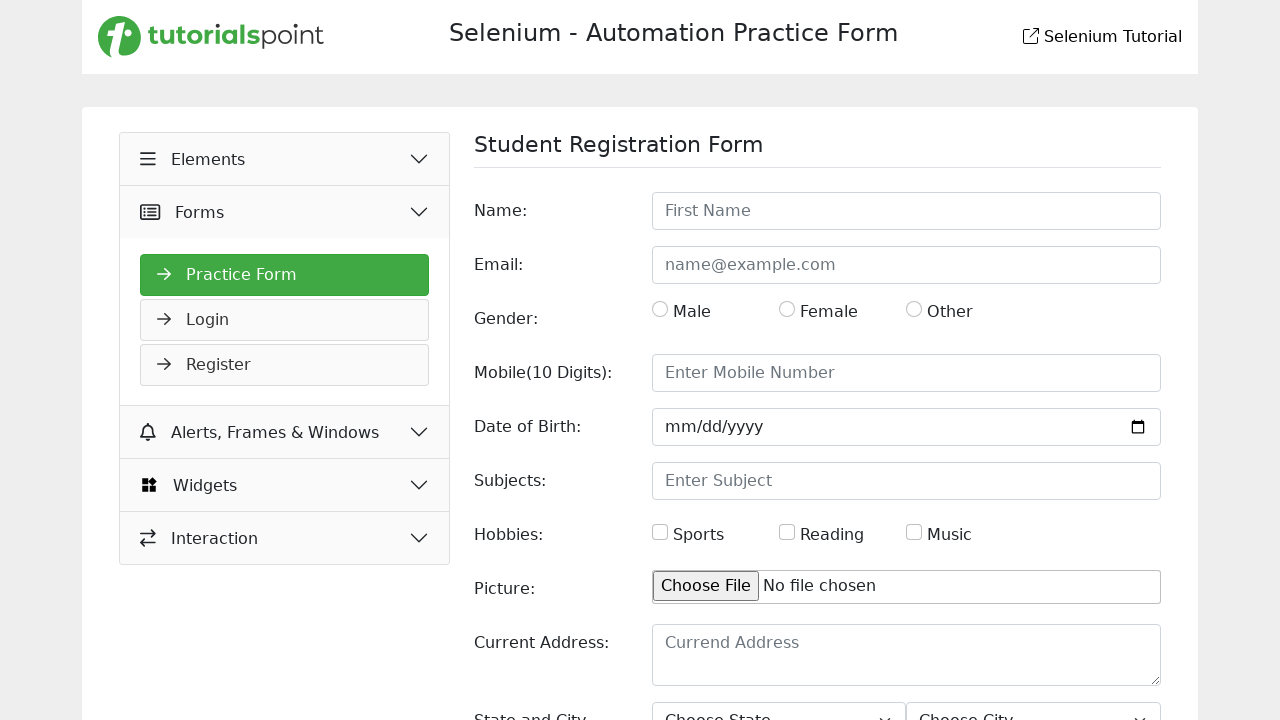

Verified current URL matches expected URL: https://www.tutorialspoint.com/selenium/practice/selenium_automation_practice.php
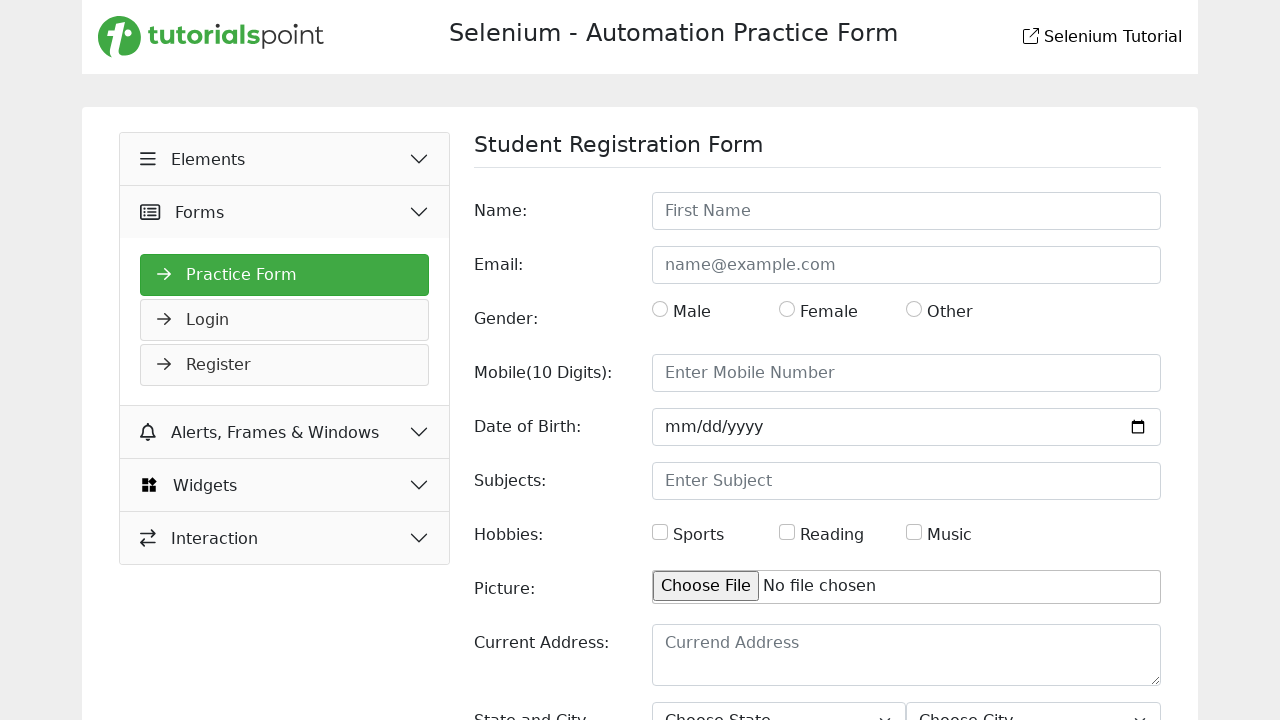

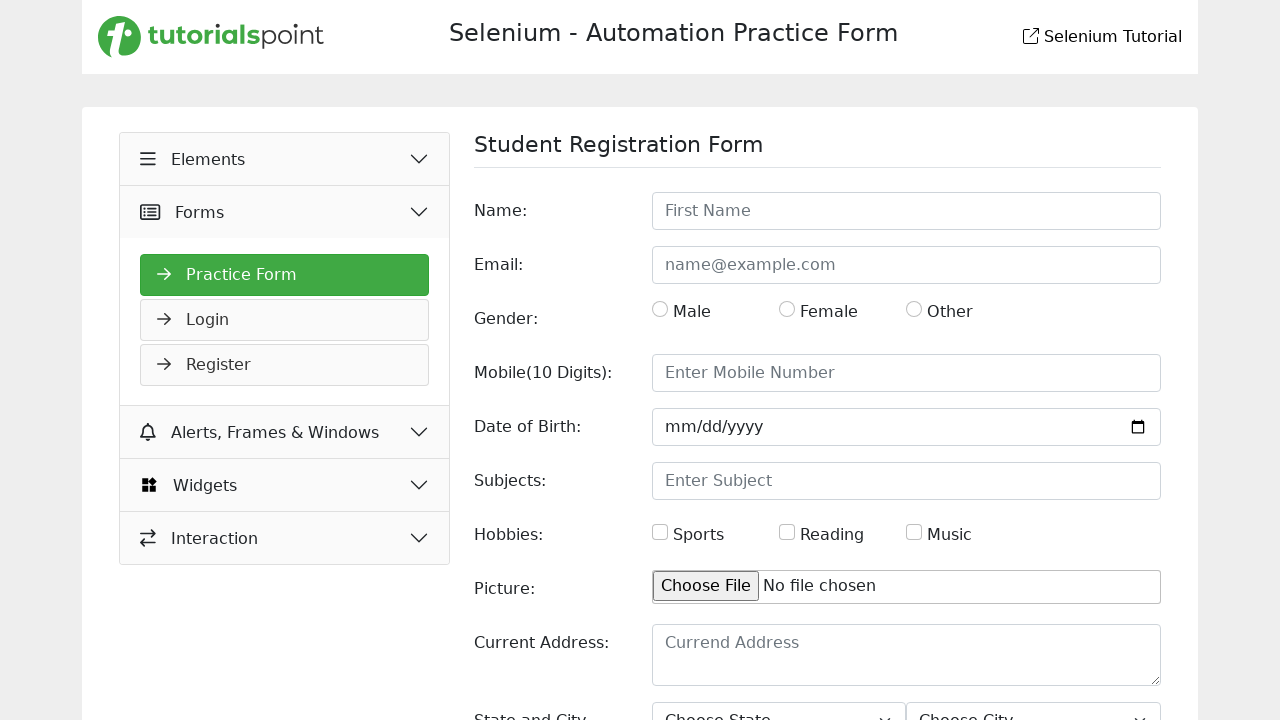